Tests clicking the prompt button, entering text in the prompt dialog, and accepting it

Starting URL: https://demoqa.com/alerts

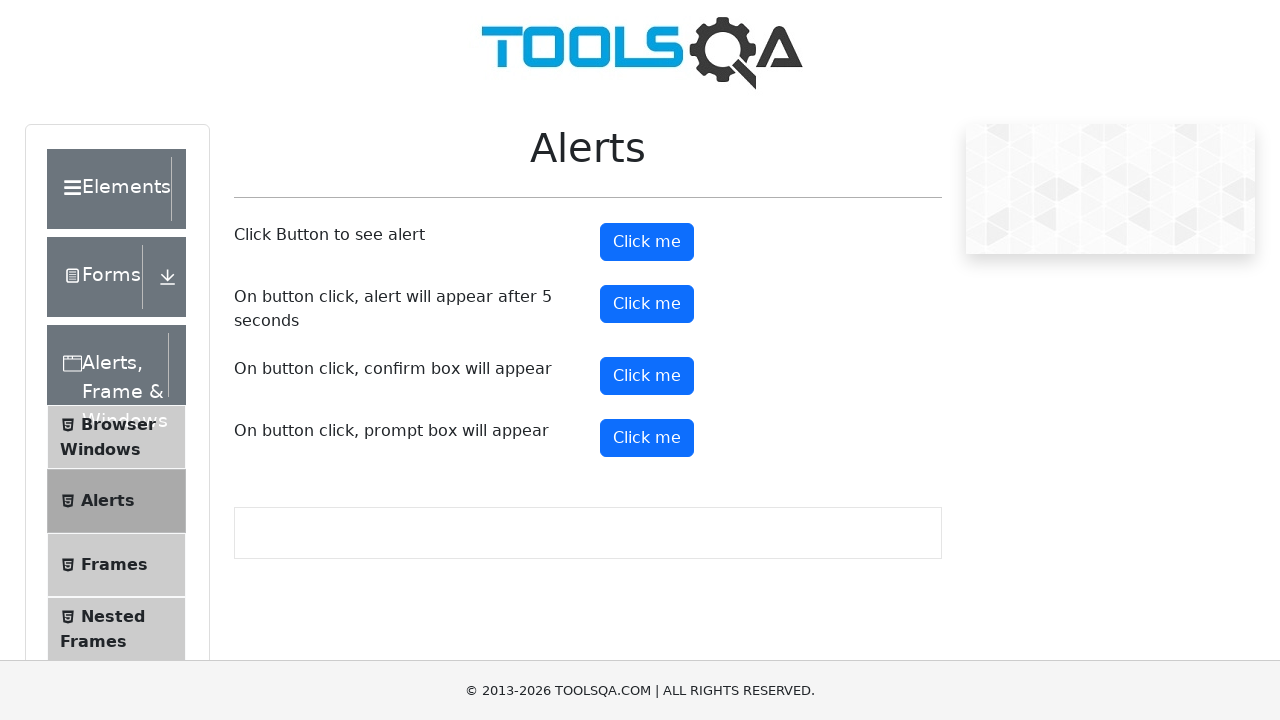

Registered dialog handler to accept prompt with 'Hello'
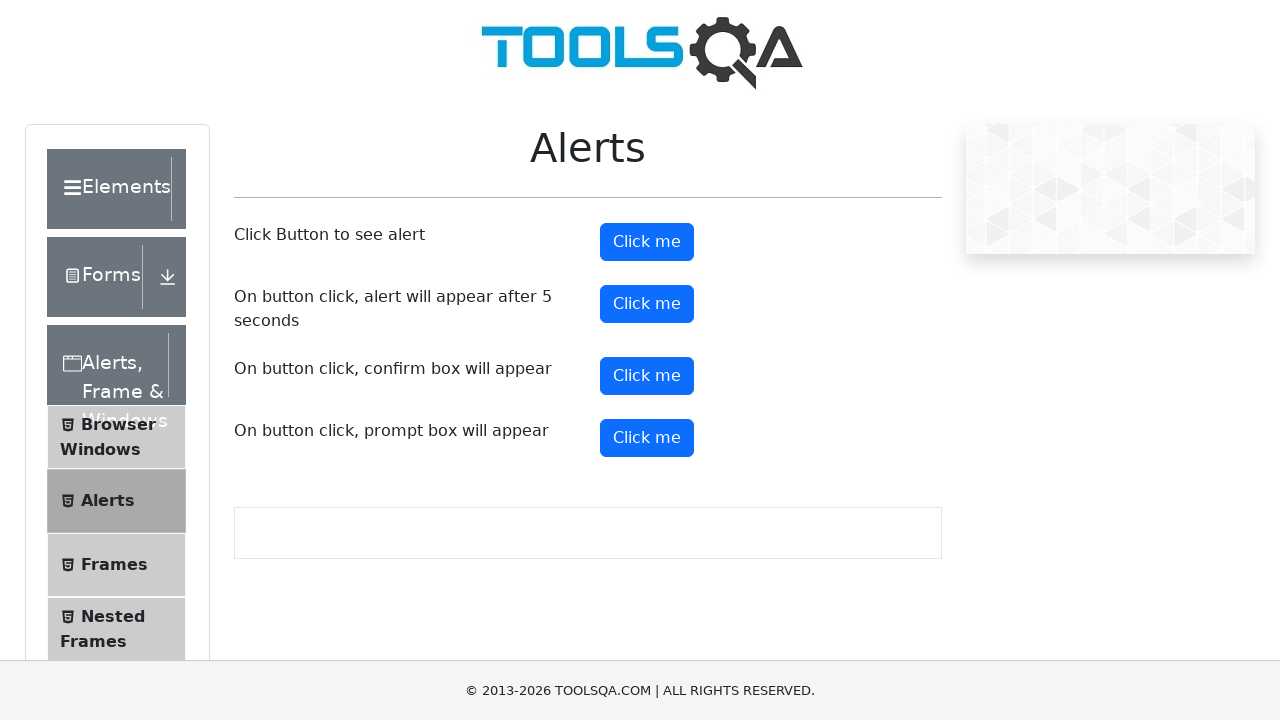

Clicked the prompt button at (647, 438) on #promtButton
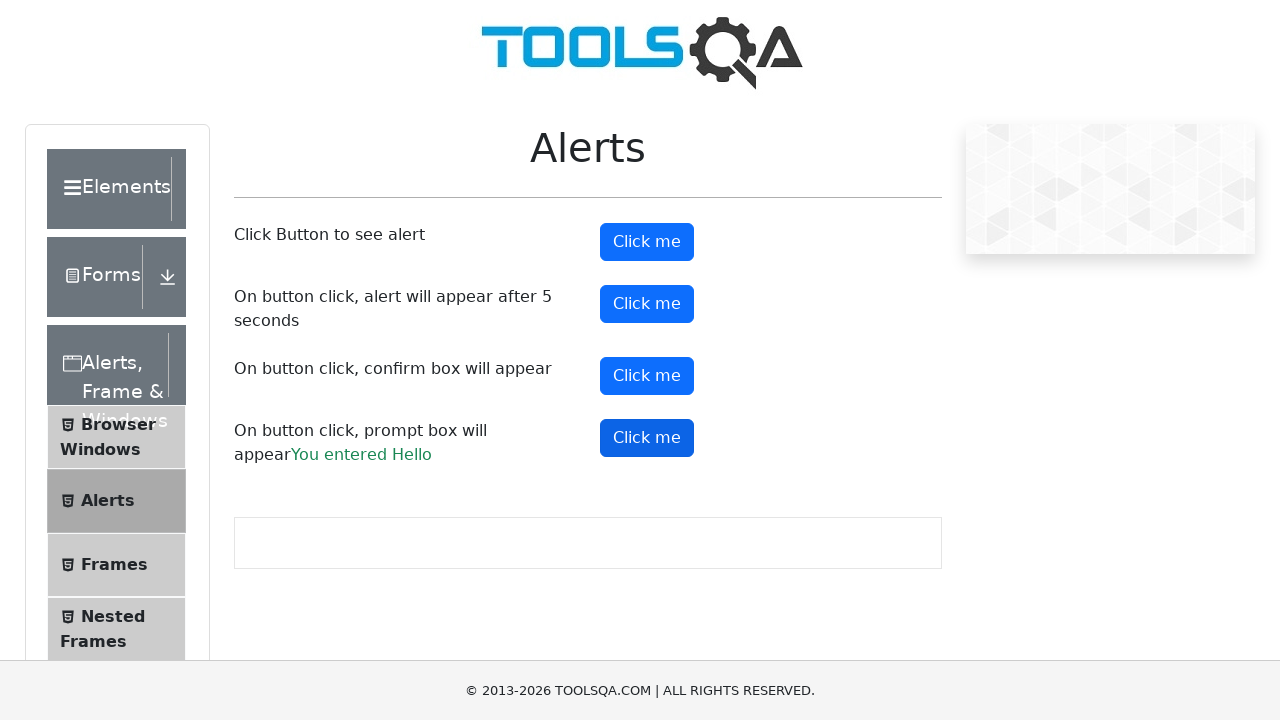

Prompt result text appeared on page
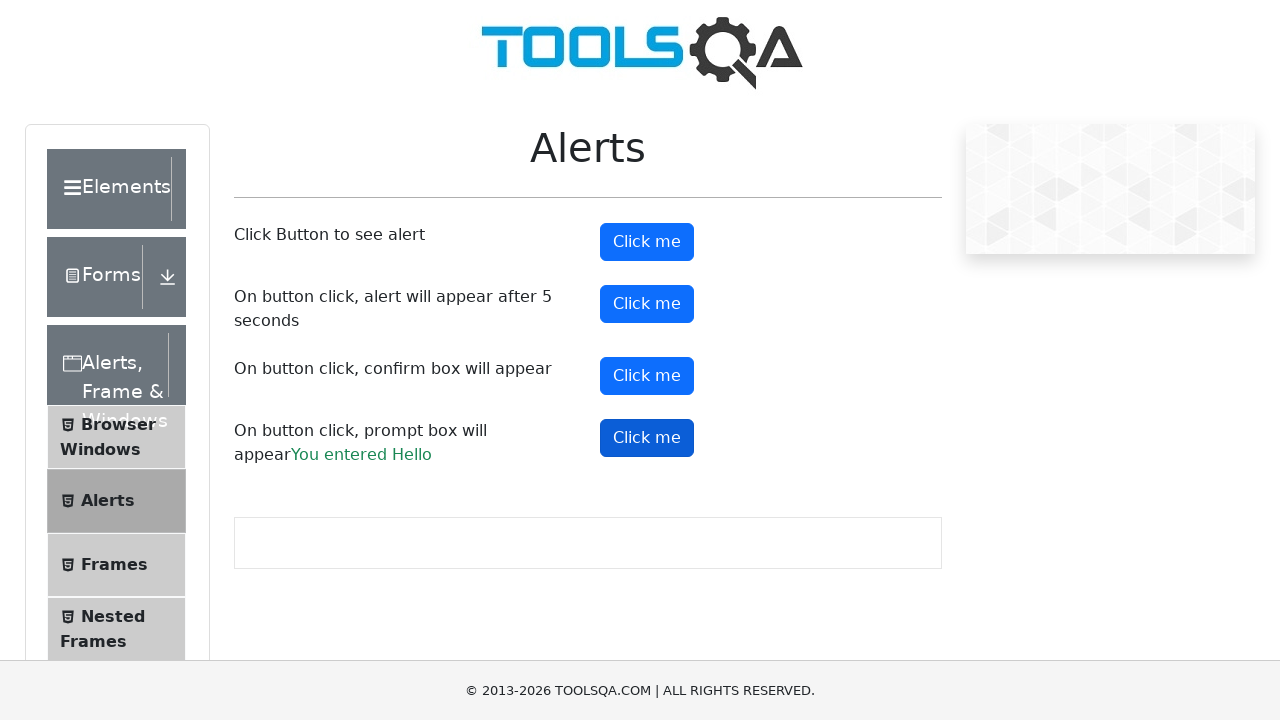

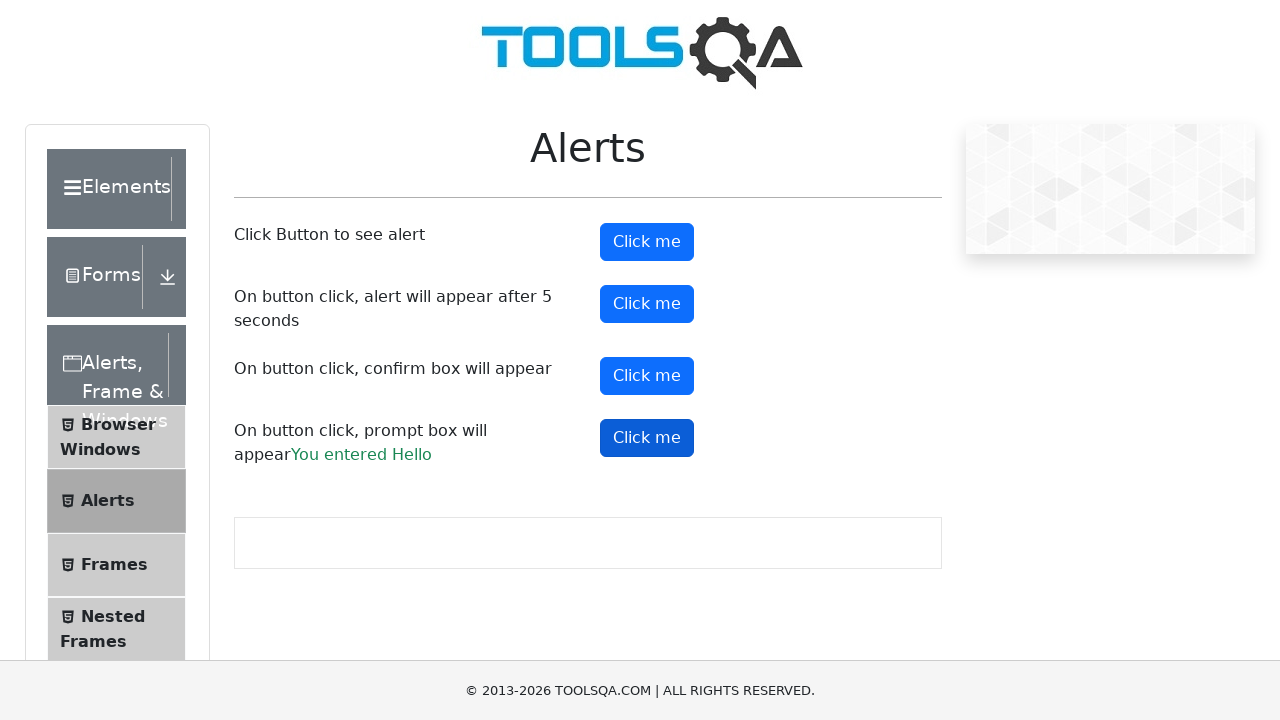